Tests that invalid quantity values (0, negative, decimal, string) prevent adding products to cart by checking the ADD TO CART button state.

Starting URL: https://rahulshettyacademy.com/seleniumPractise#/

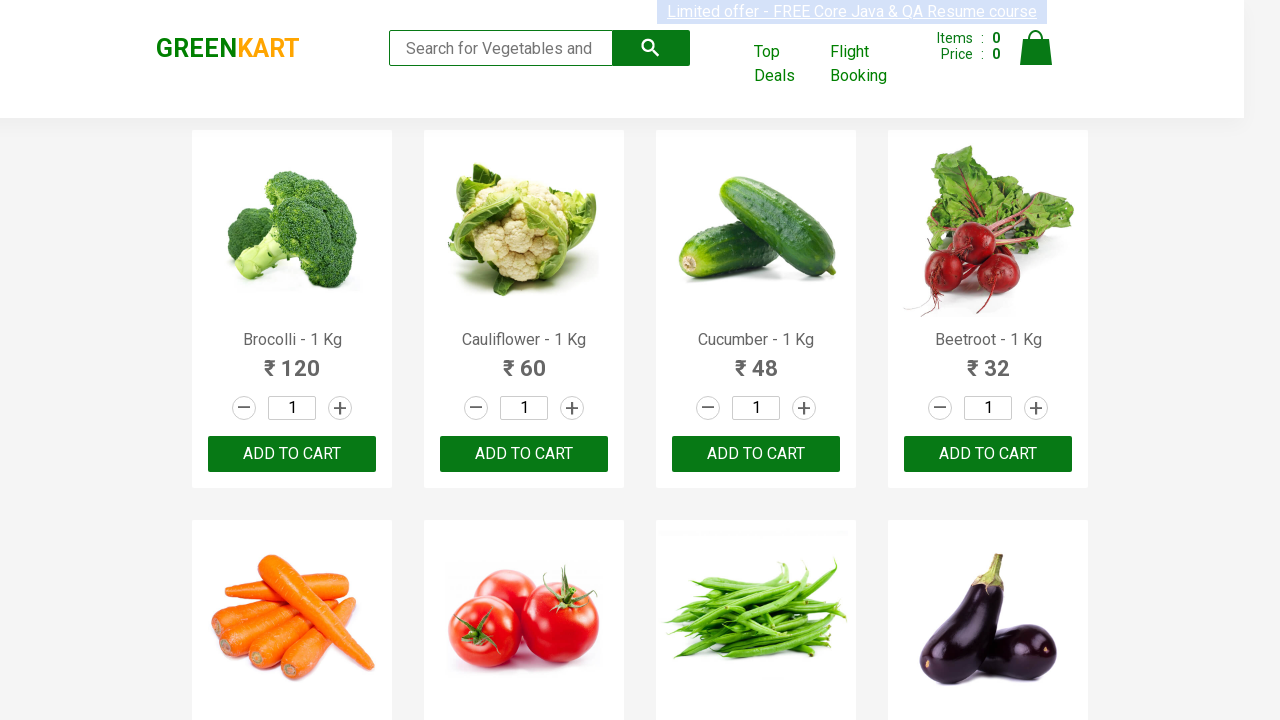

Reloaded page for testing quantity value: 0
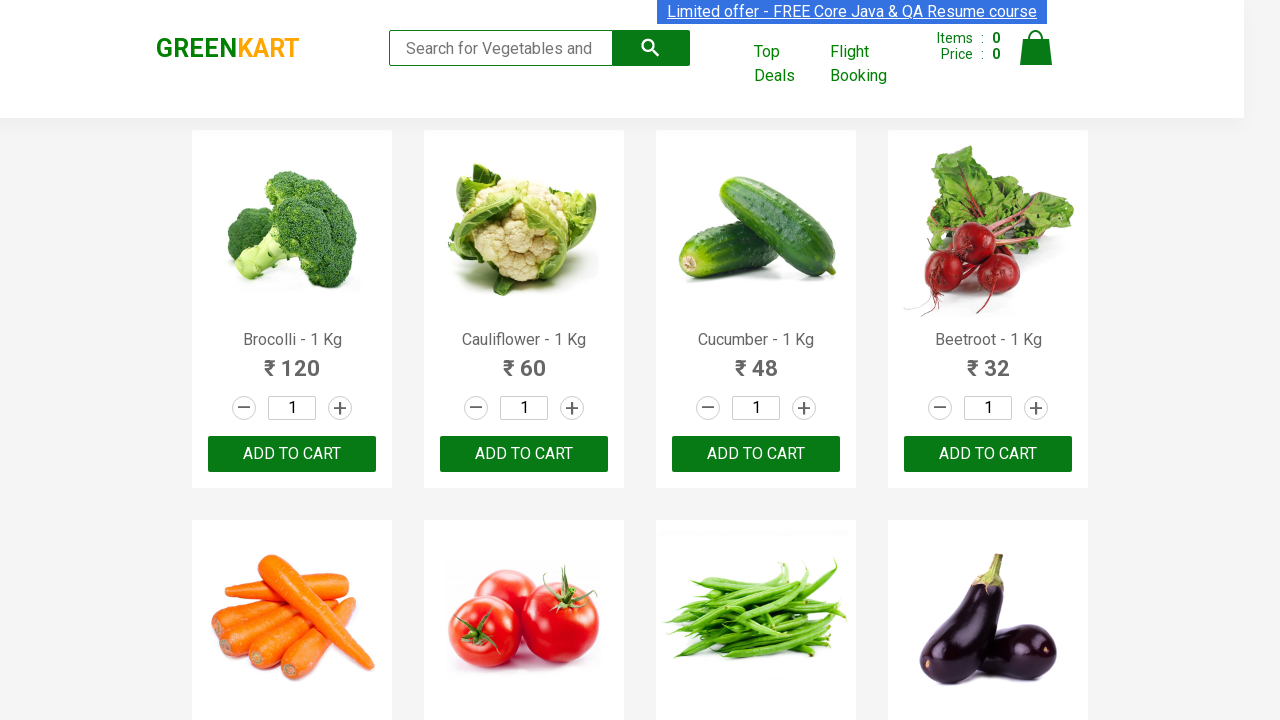

Filled search field with 'Carrot' on .search-keyword
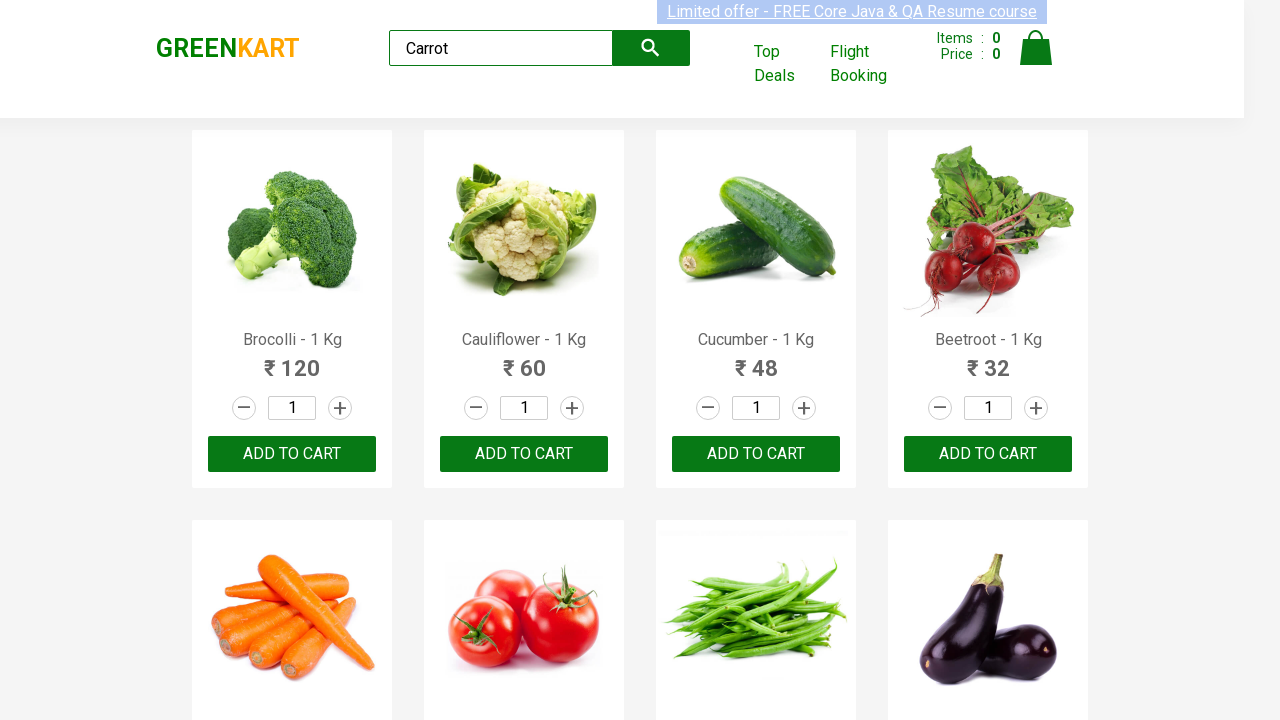

Waited for product search results to load
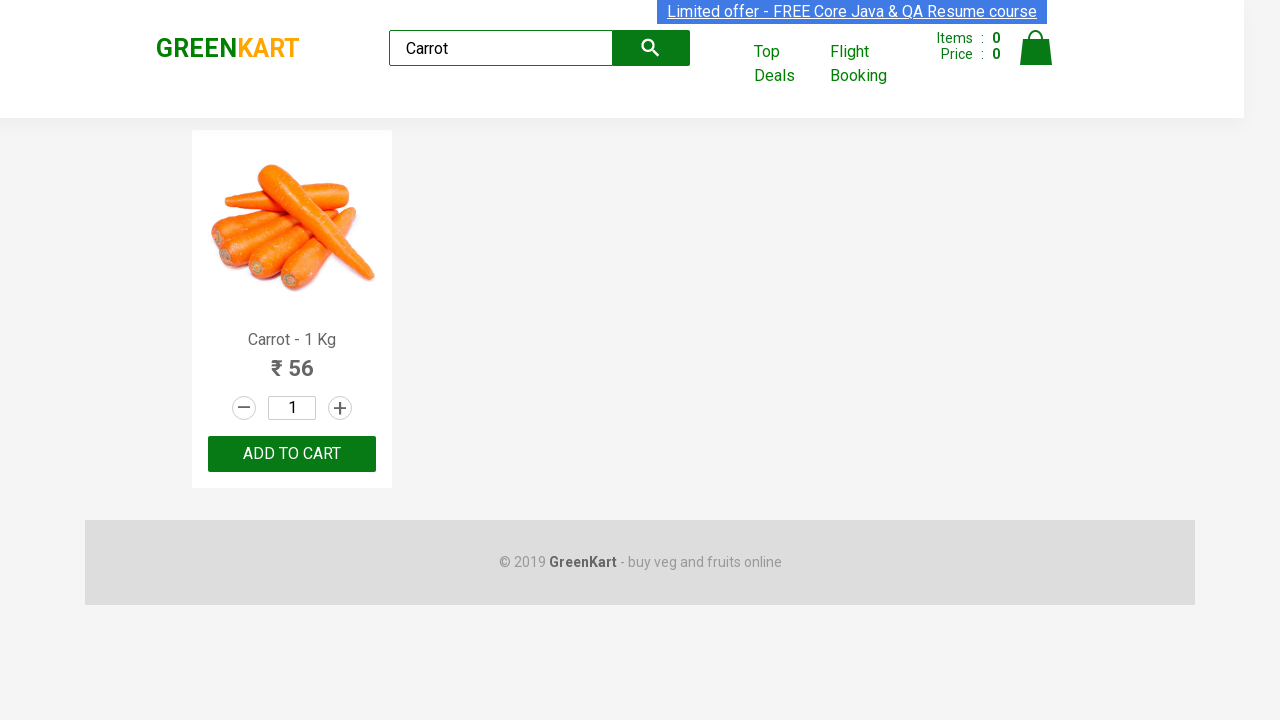

Entered invalid quantity value: 0 on .stepper-input .quantity
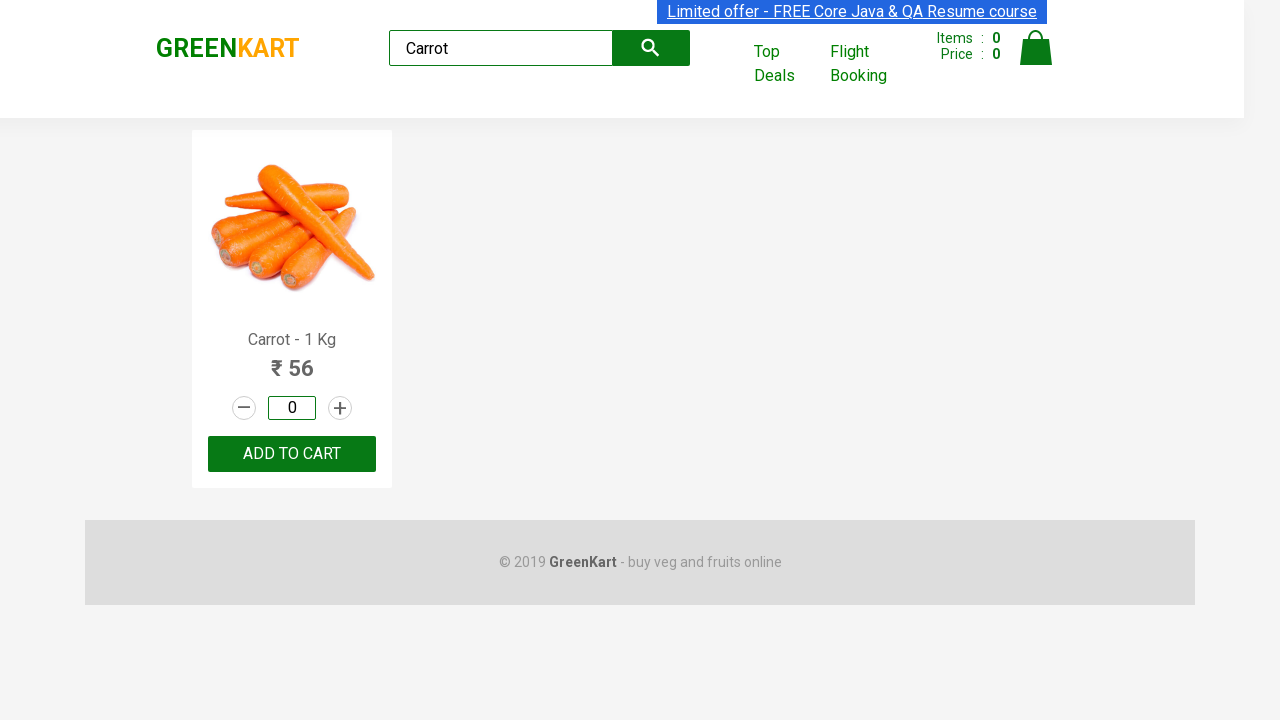

Verified ADD TO CART button is present and accessible with invalid quantity: 0
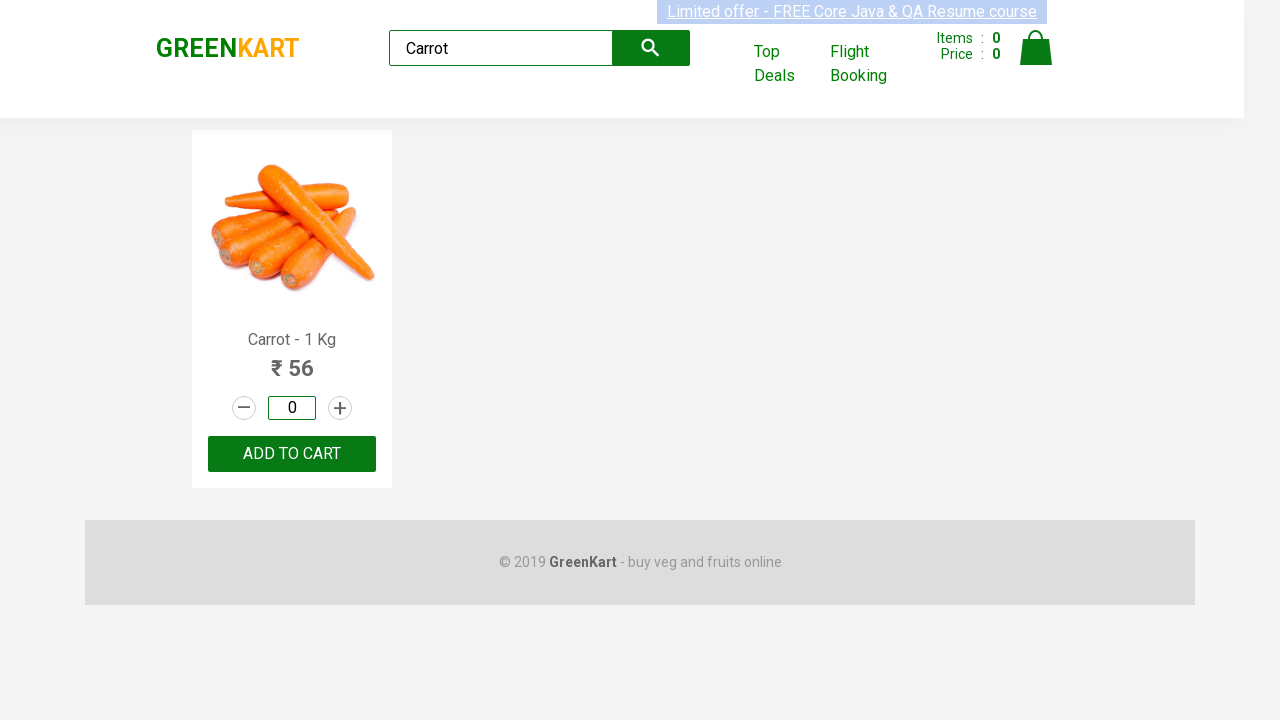

Reloaded page for testing quantity value: -1
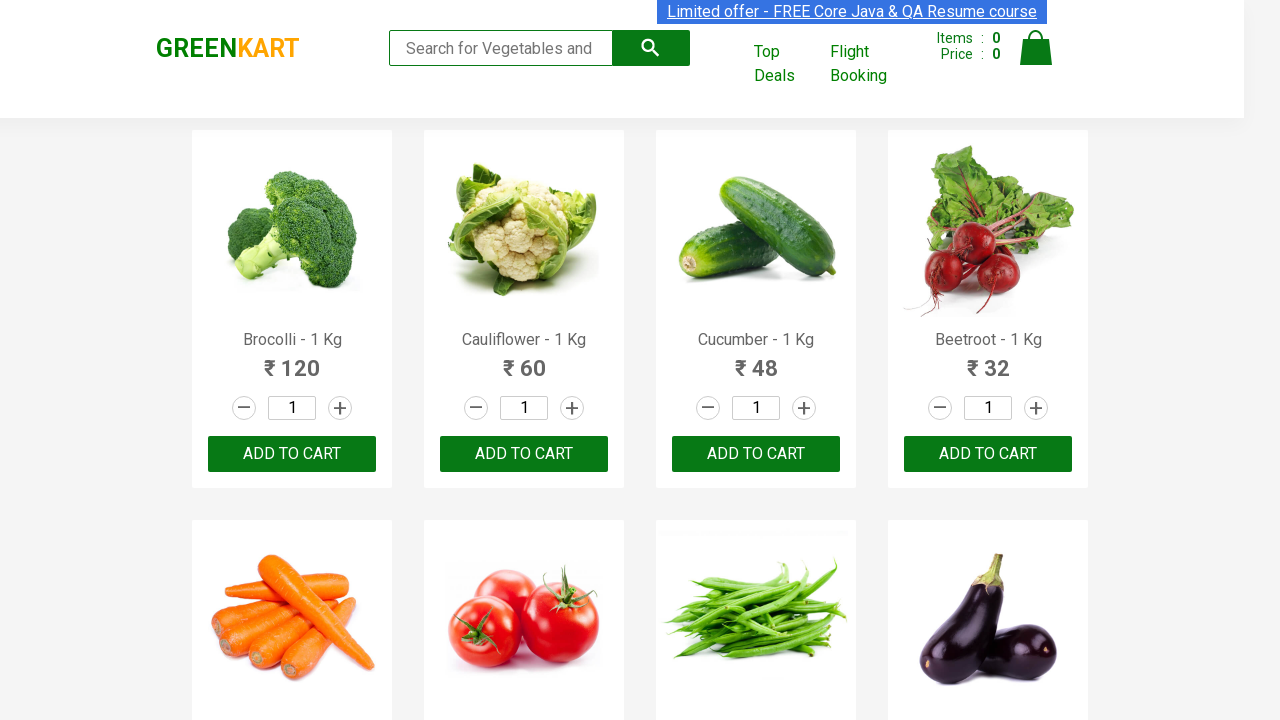

Filled search field with 'Carrot' on .search-keyword
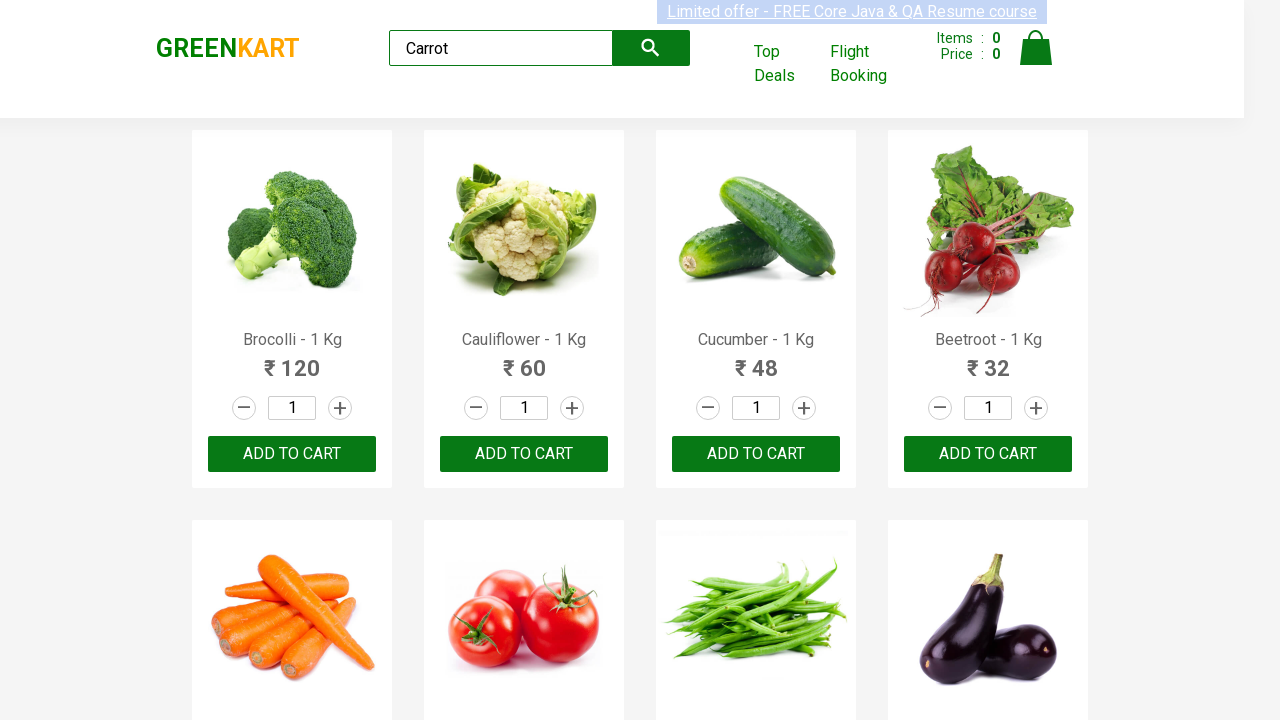

Waited for product search results to load
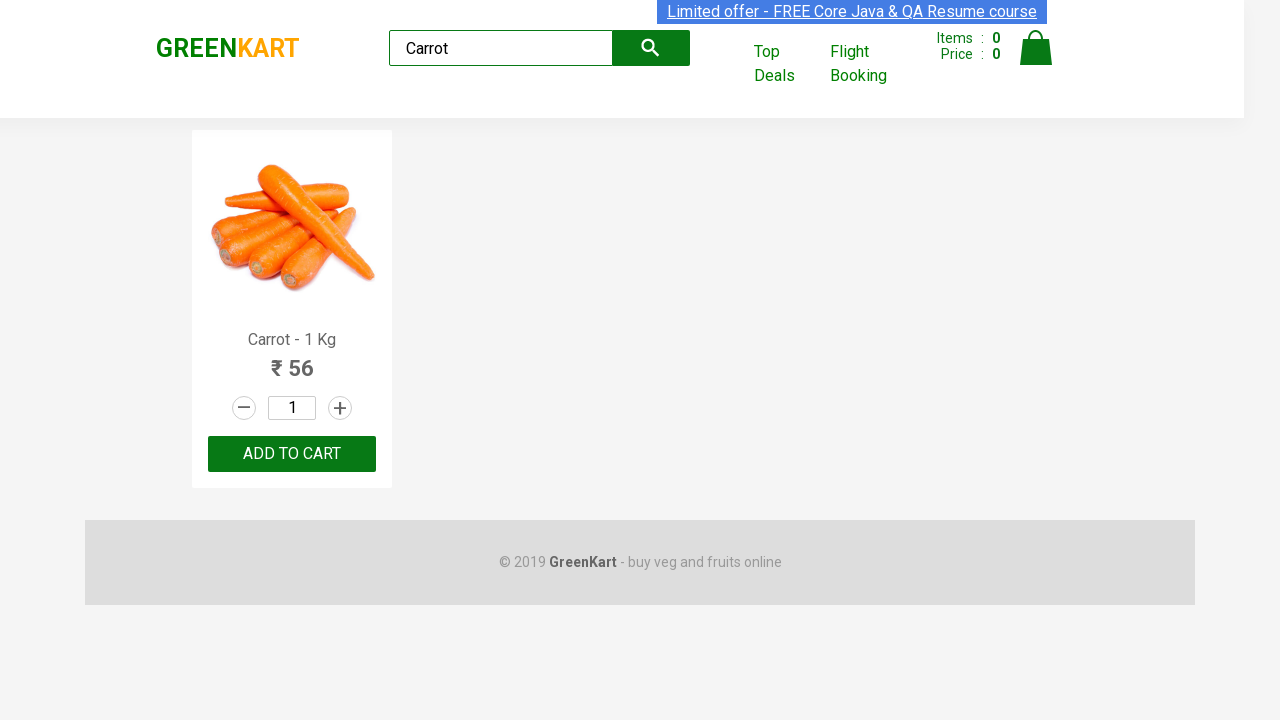

Entered invalid quantity value: -1 on .stepper-input .quantity
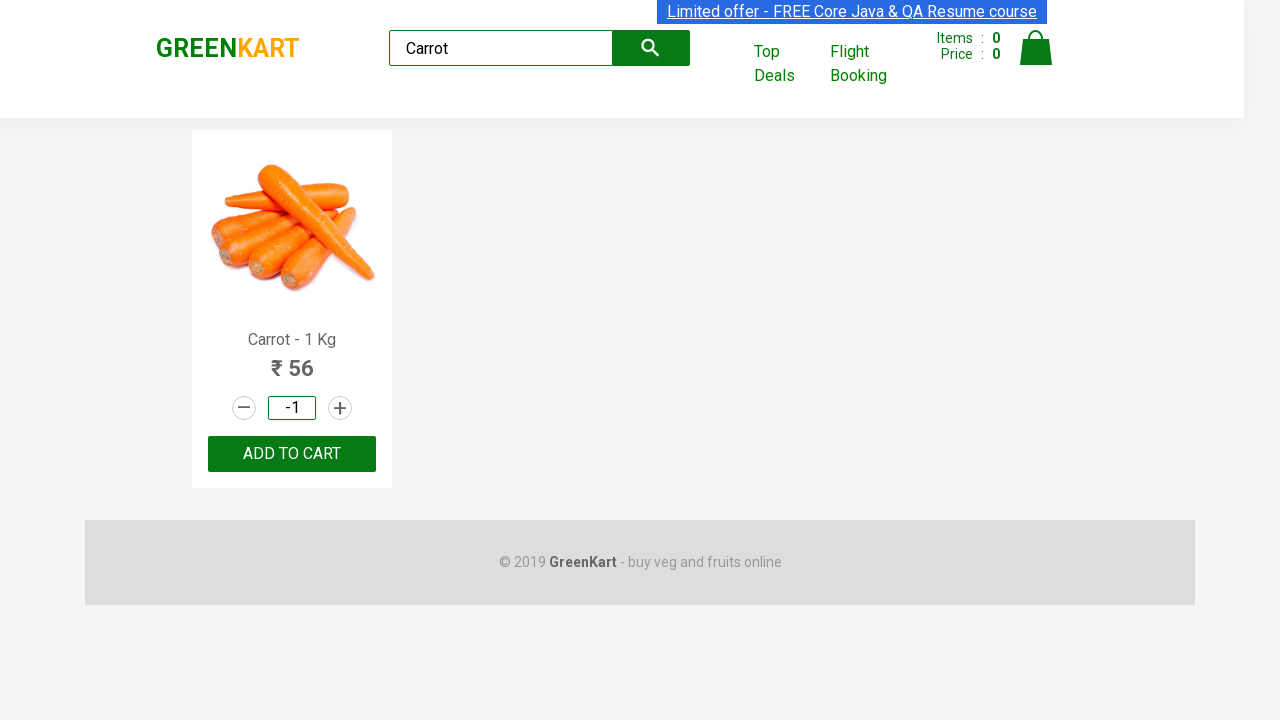

Verified ADD TO CART button is present and accessible with invalid quantity: -1
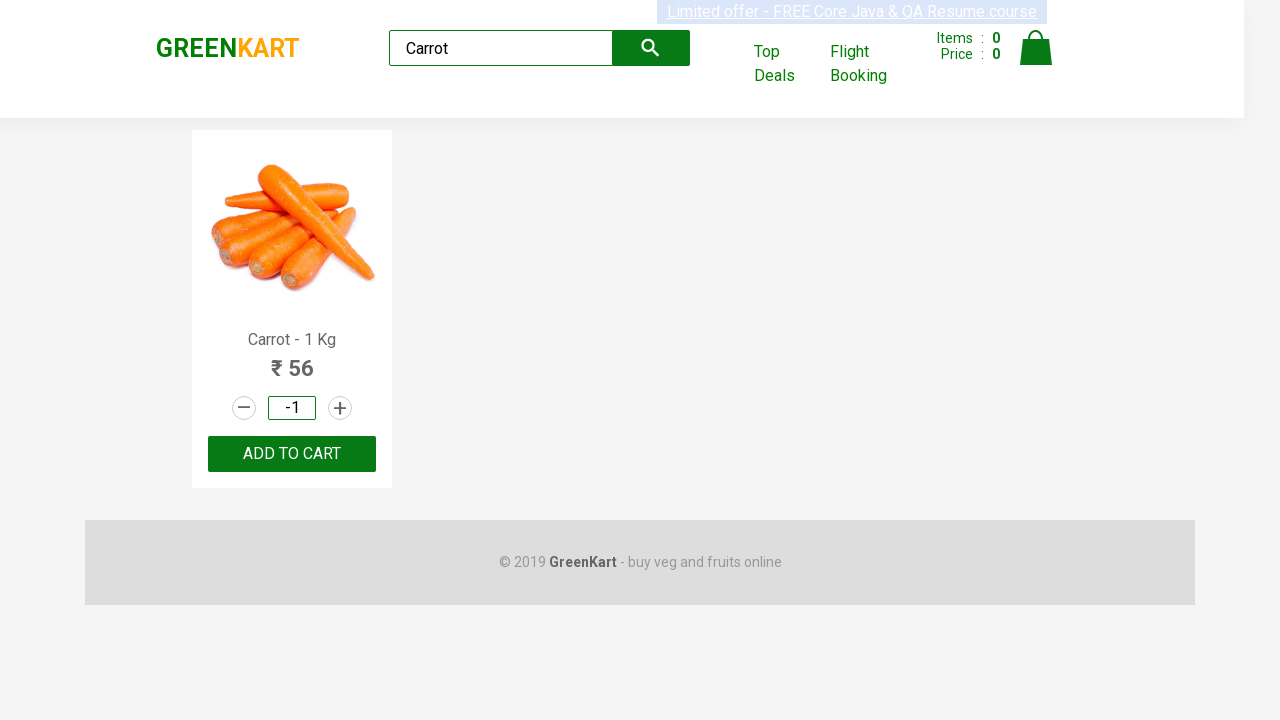

Reloaded page for testing quantity value: 0.5
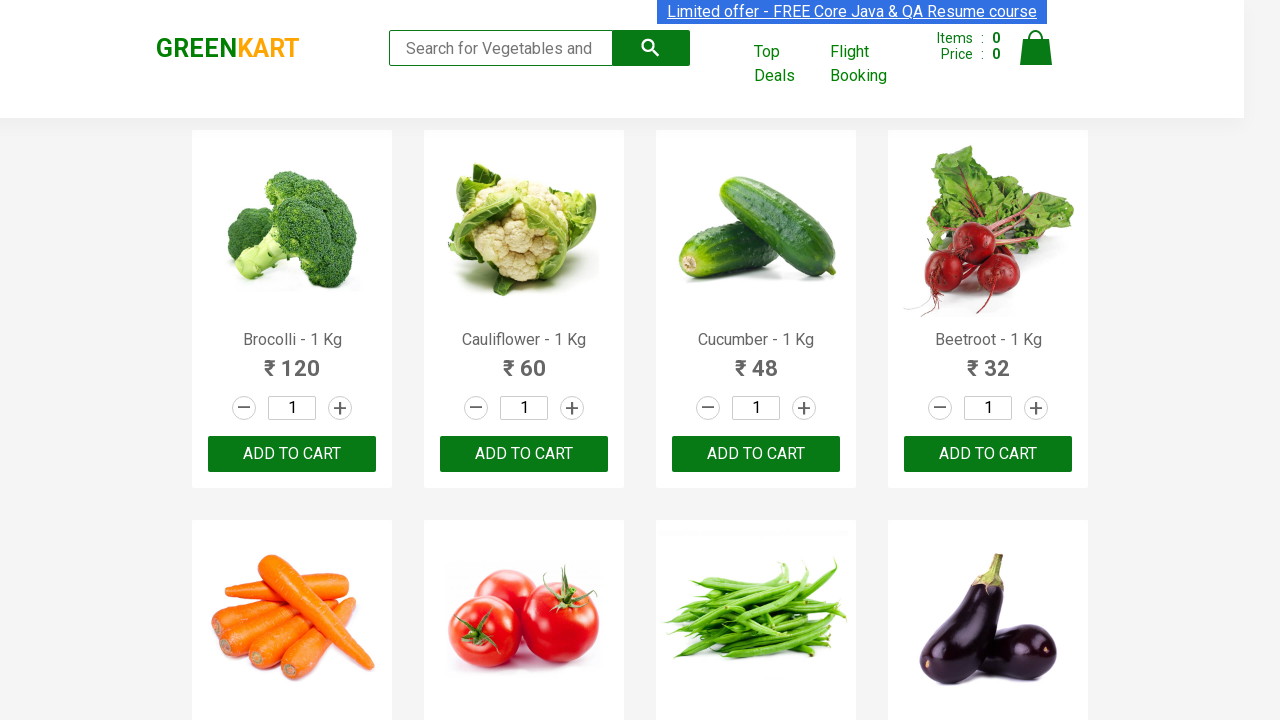

Filled search field with 'Carrot' on .search-keyword
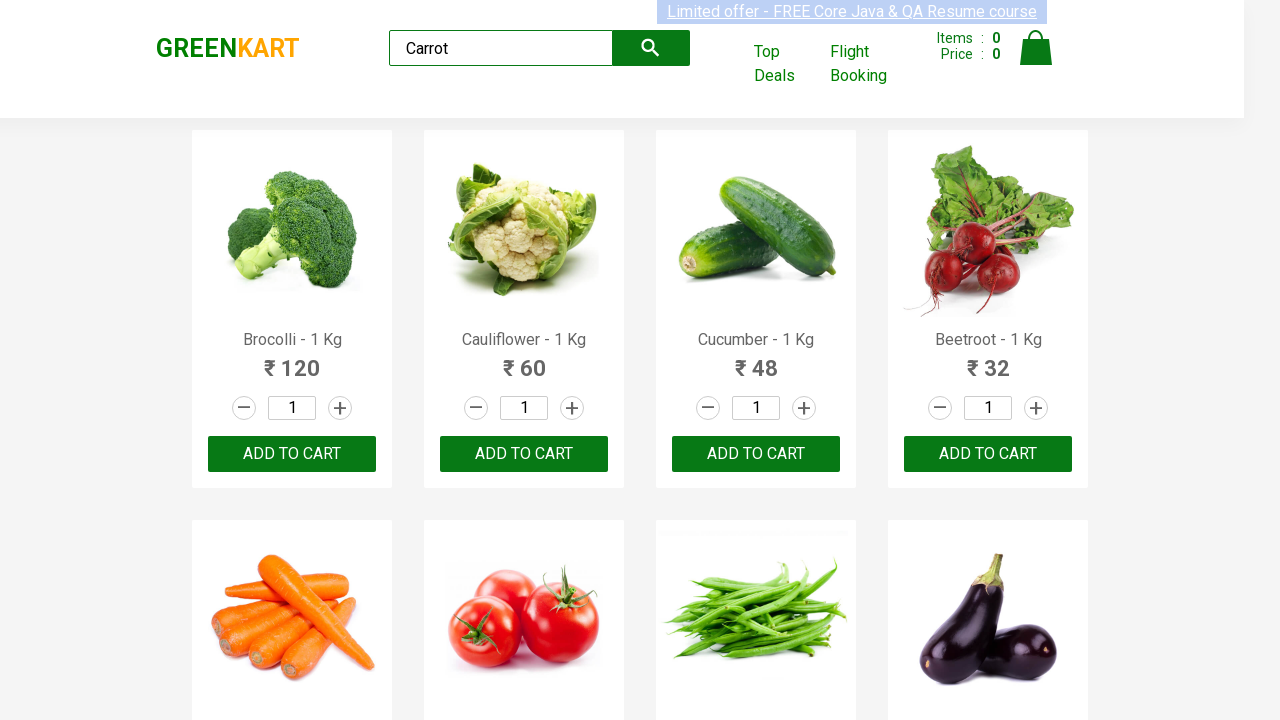

Waited for product search results to load
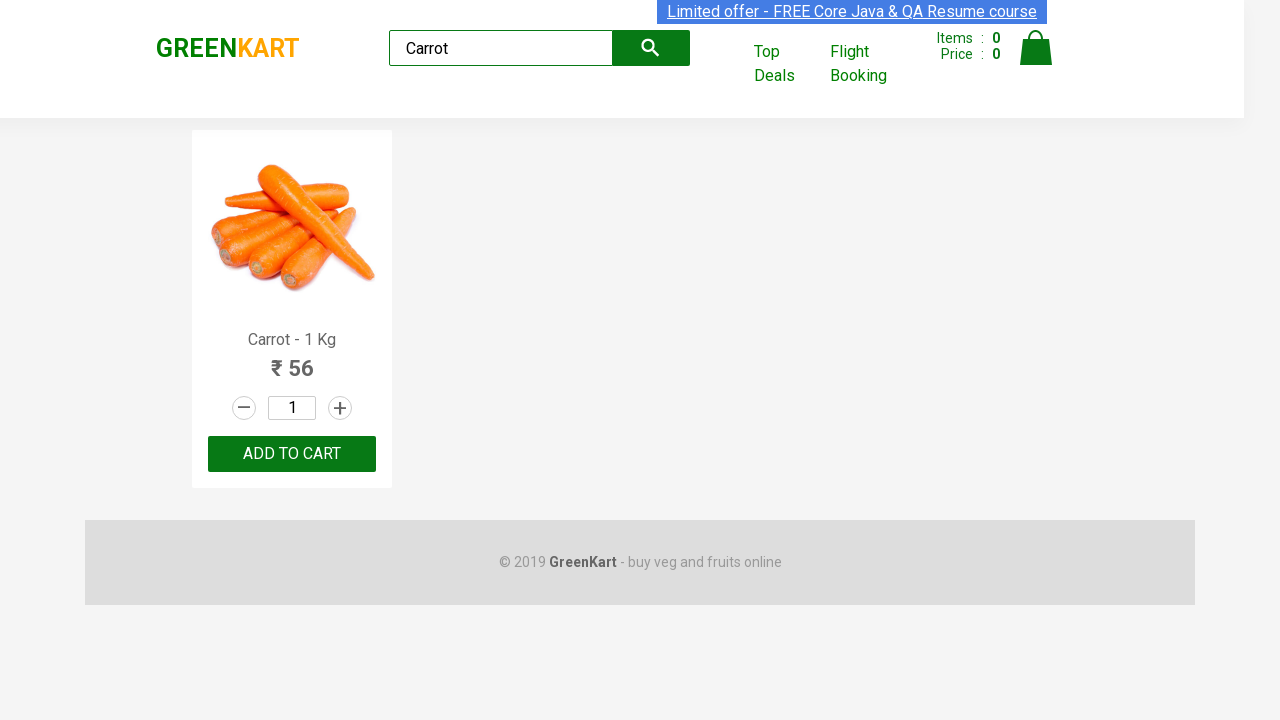

Entered invalid quantity value: 0.5 on .stepper-input .quantity
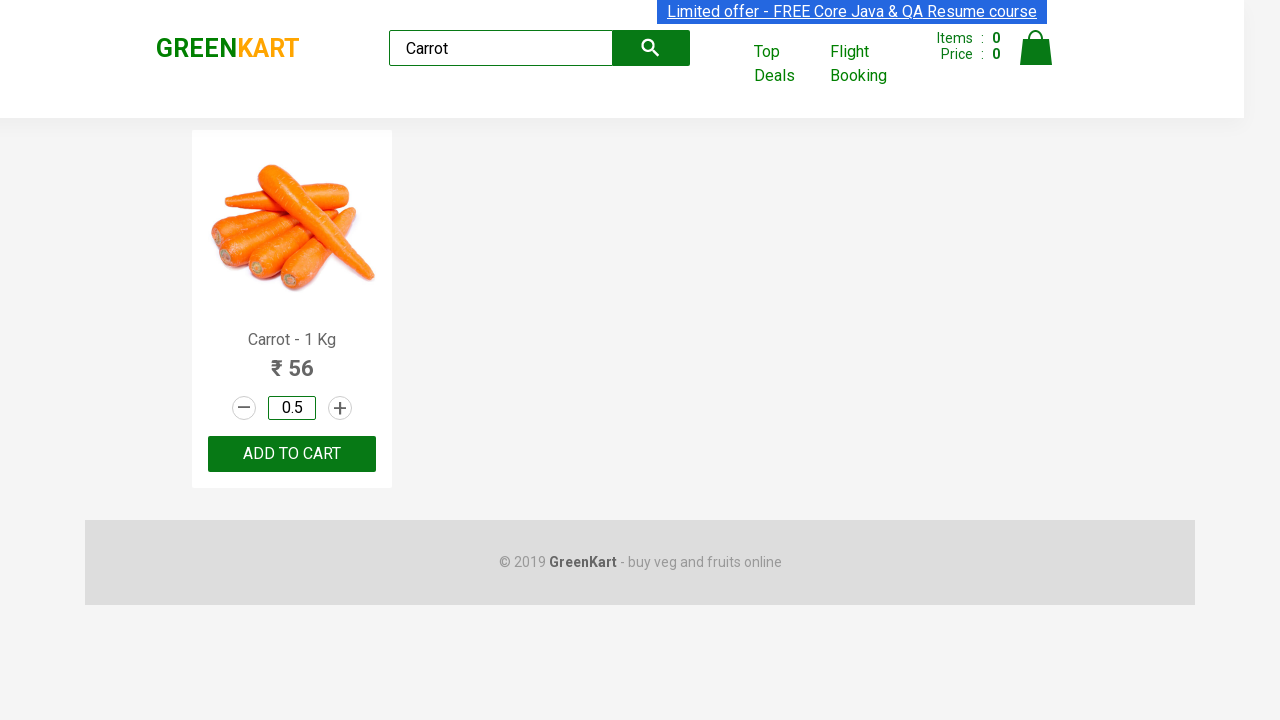

Verified ADD TO CART button is present and accessible with invalid quantity: 0.5
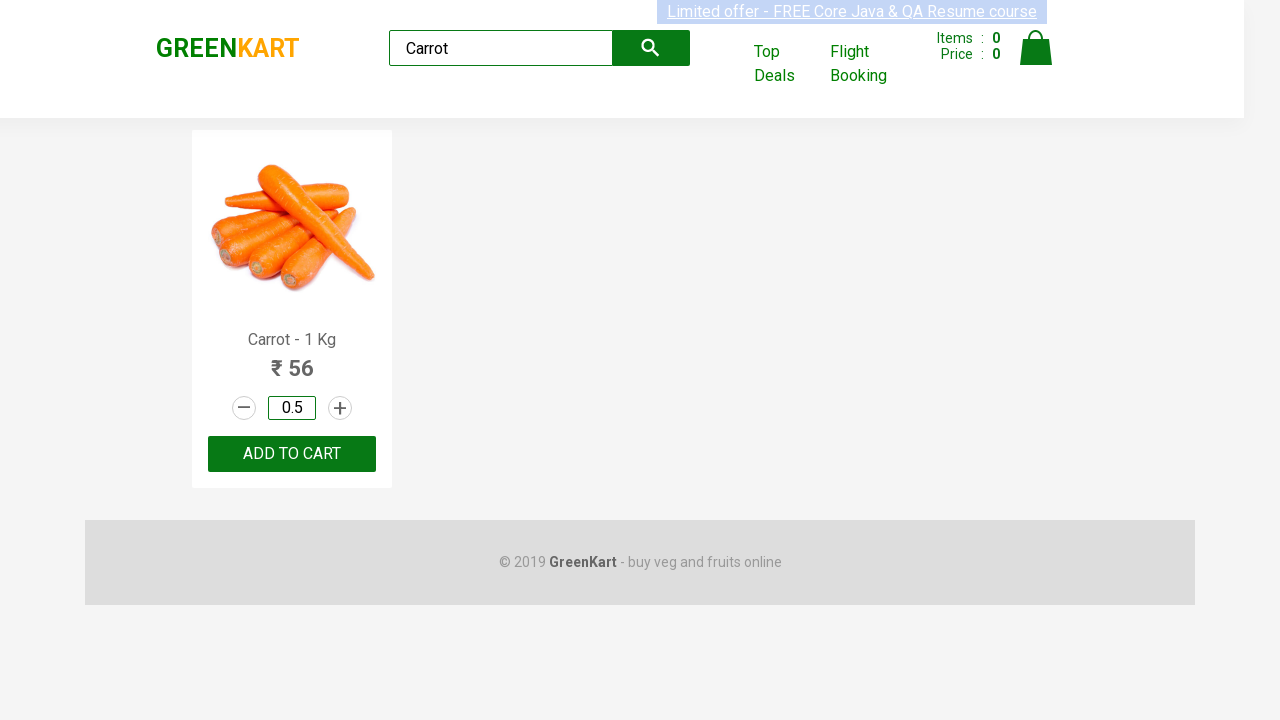

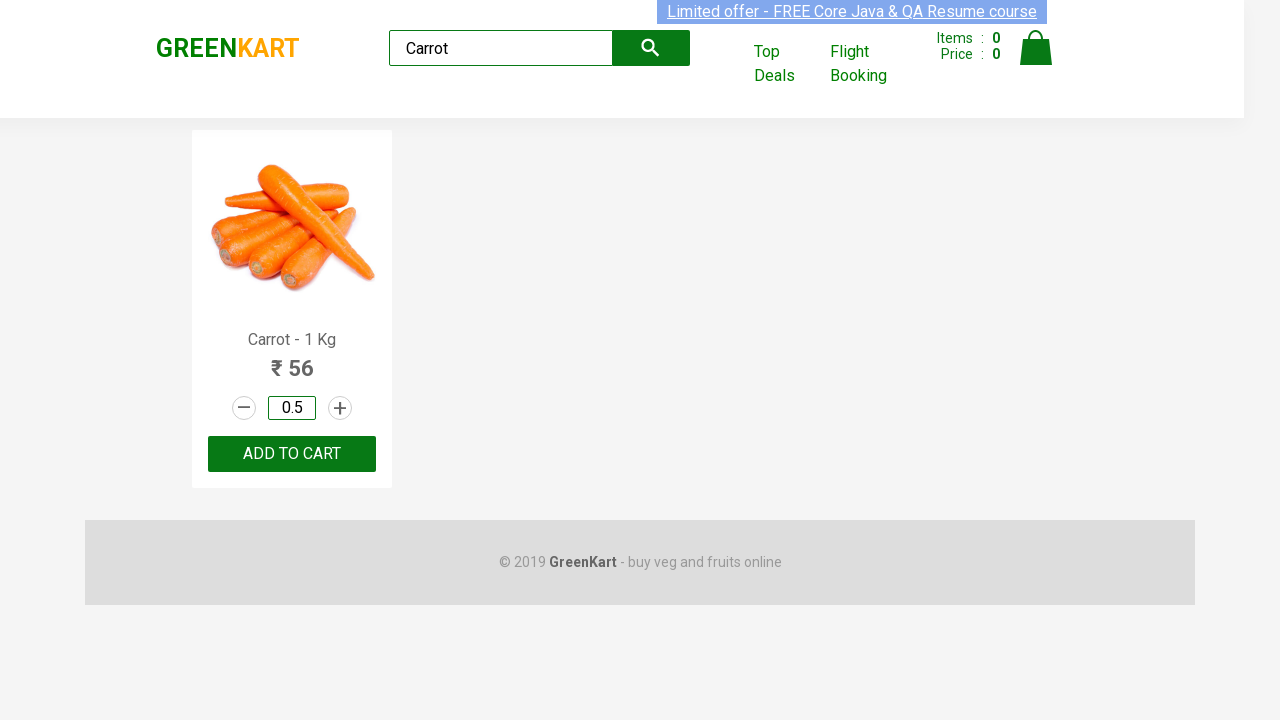